Tests dynamic loading example 1 by clicking start button and waiting for "Hello World!" text to become visible

Starting URL: https://the-internet.herokuapp.com/

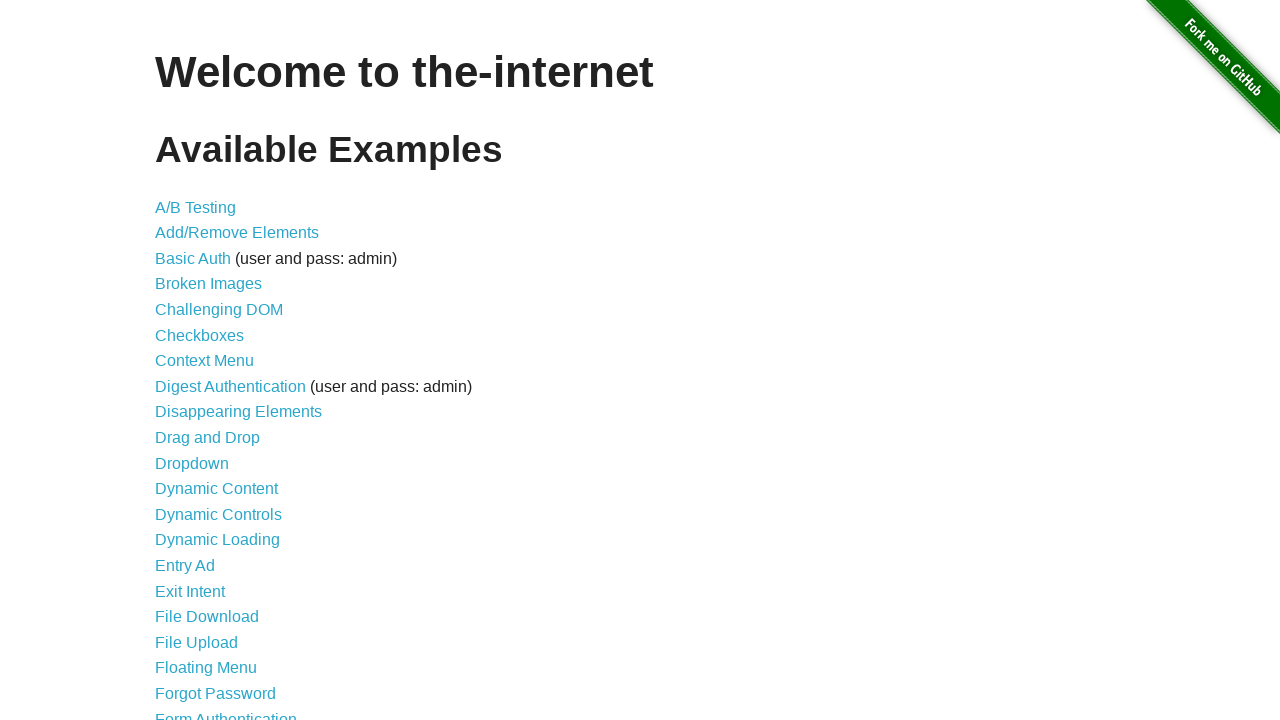

Clicked Dynamic Loading link at (218, 540) on text=Dynamic Loading
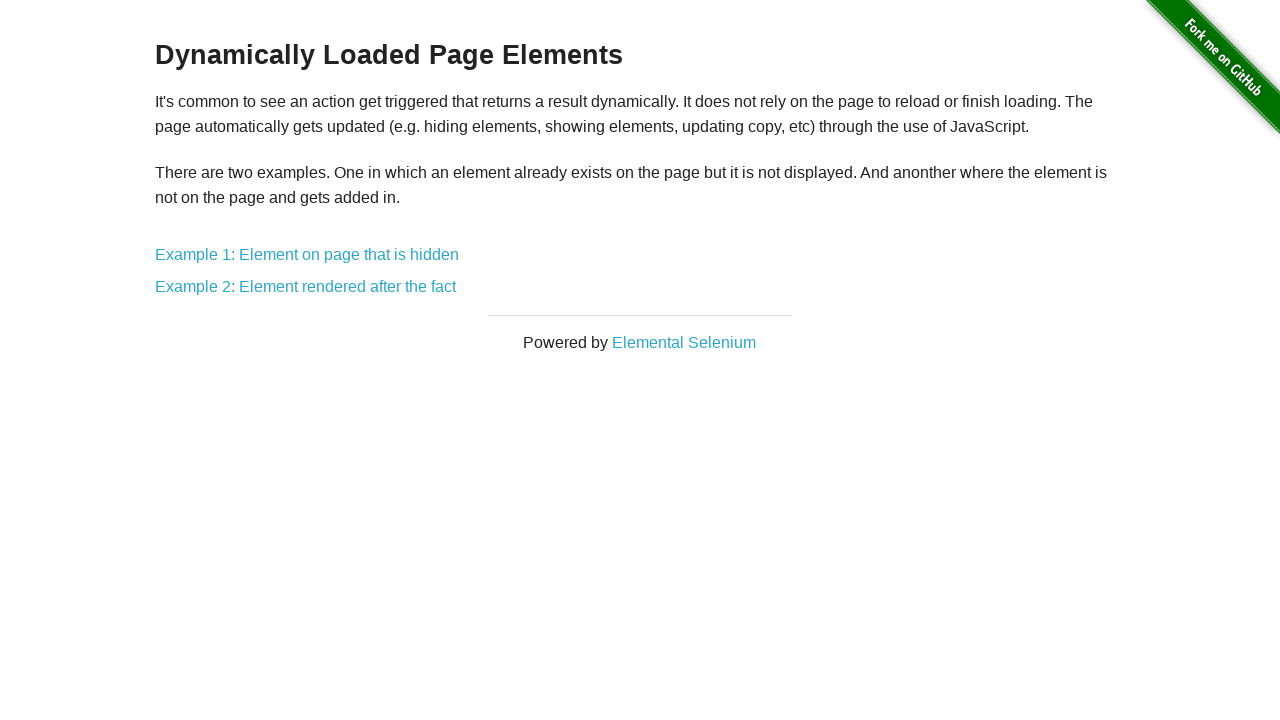

Clicked example 1 link at (307, 255) on xpath=//*[@id='content']/div/a[1]
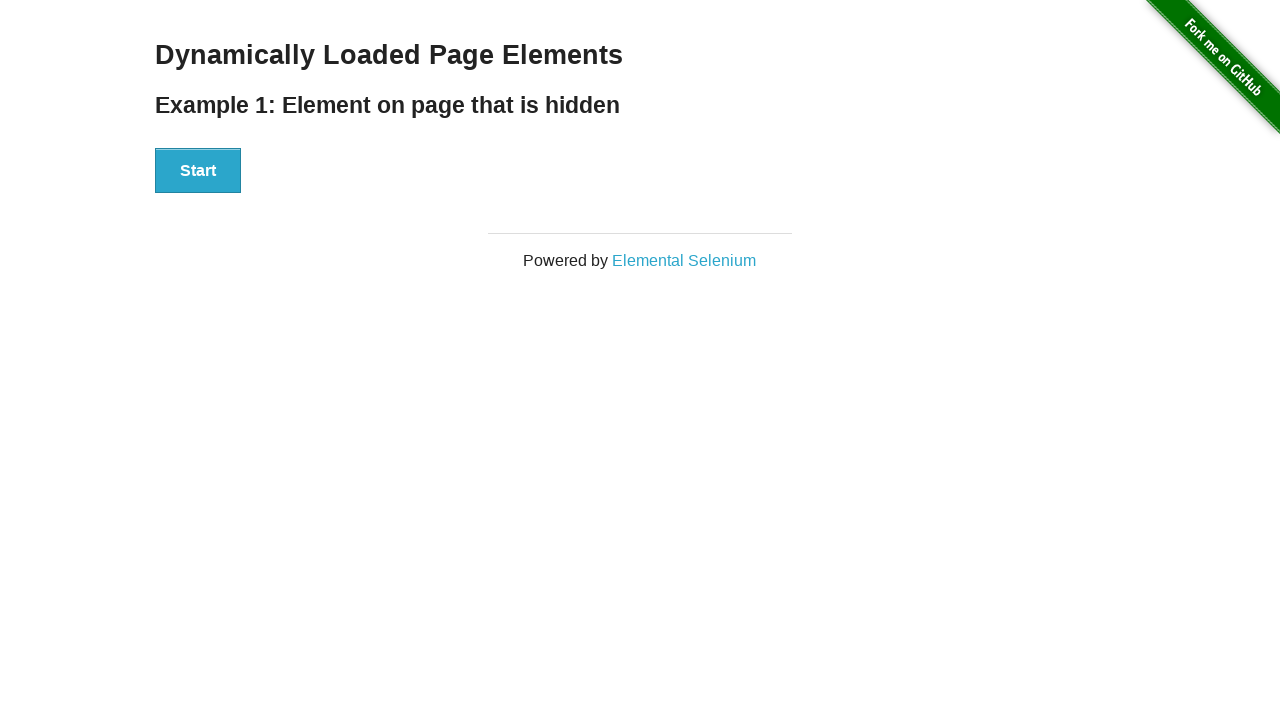

Clicked Start button to initiate dynamic loading at (198, 171) on #start > button
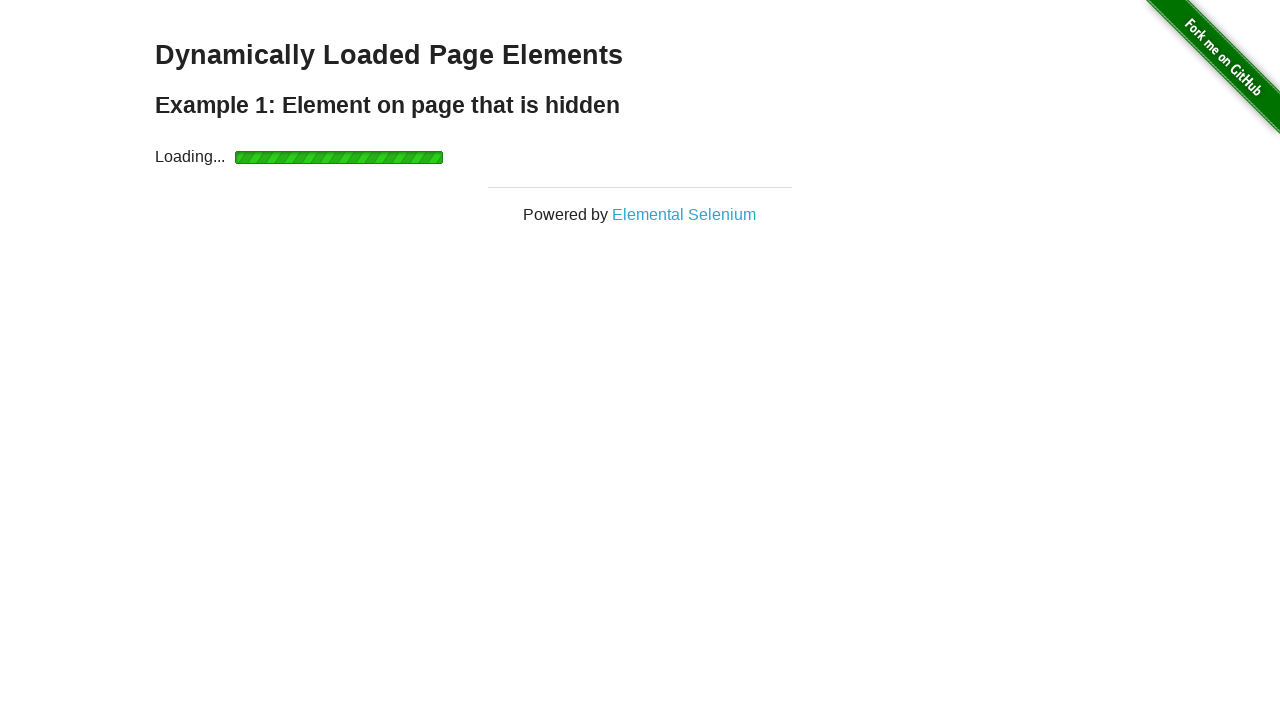

Hello World! text became visible after dynamic loading completed
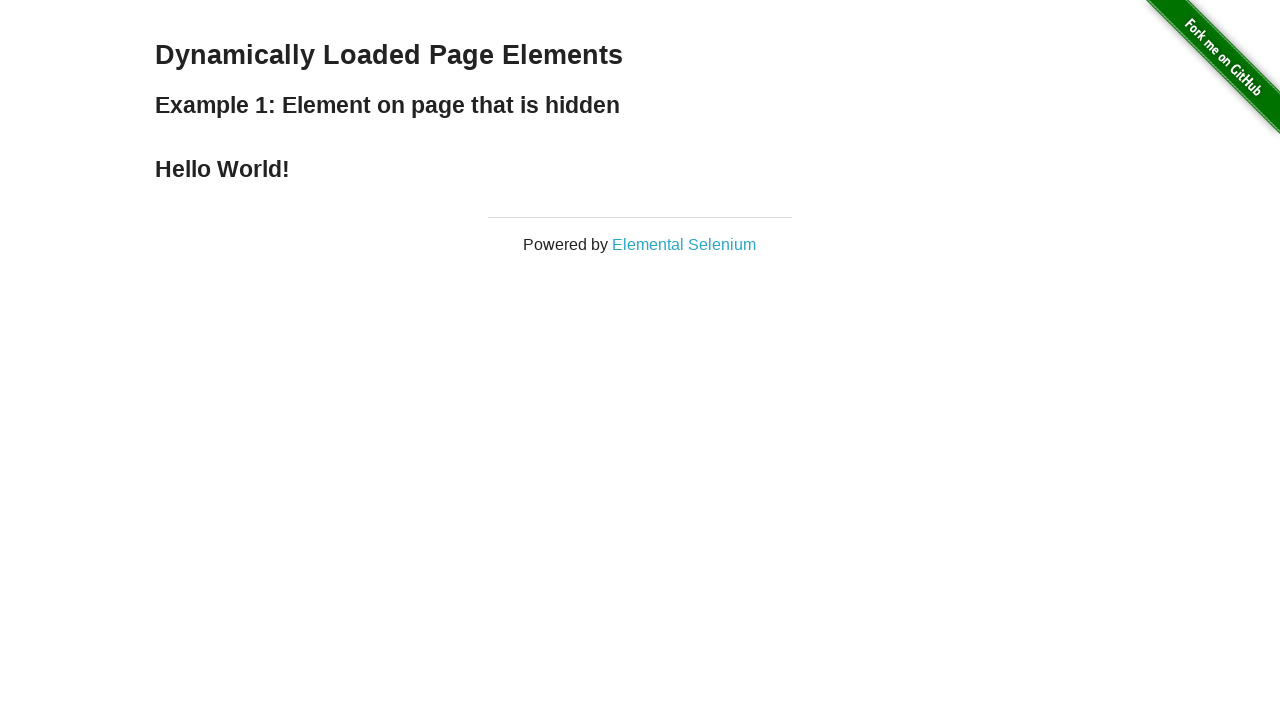

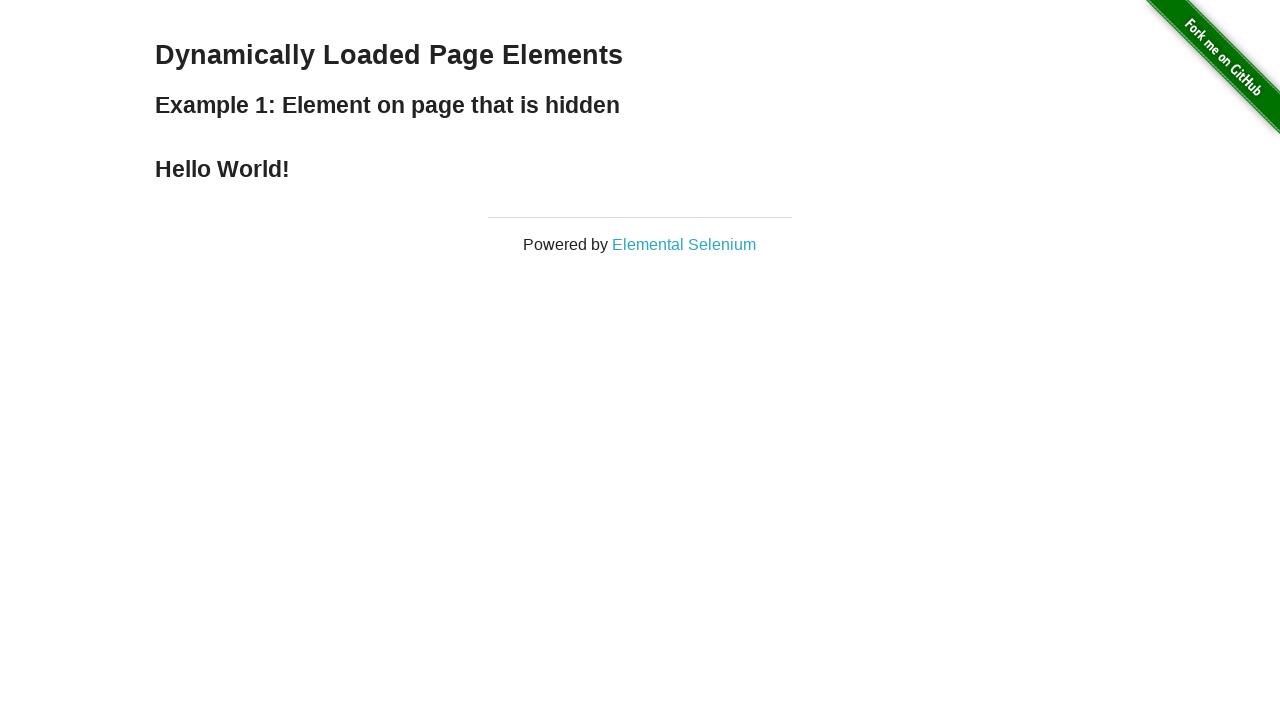